Tests multi-window handling by opening a new browser window and navigating to a different URL in the new window, demonstrating window switching capabilities.

Starting URL: https://rahulshettyacademy.com/angularpractice/

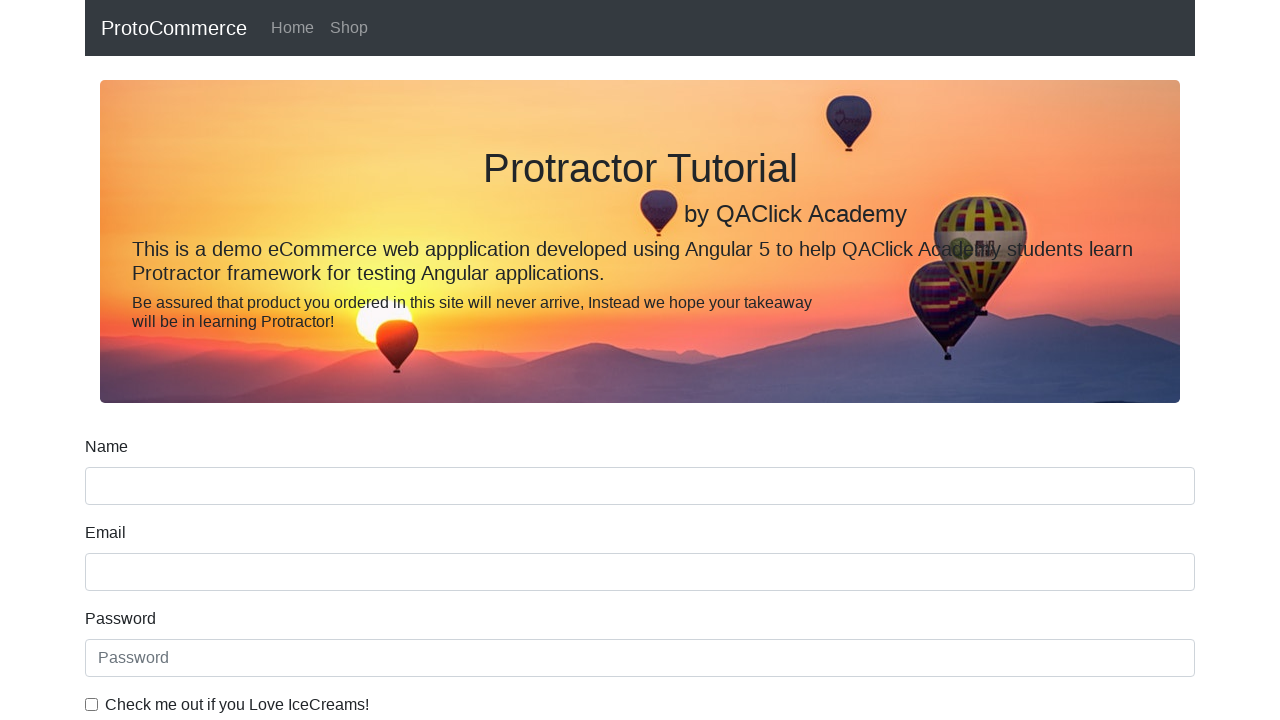

Opened a new browser window/tab
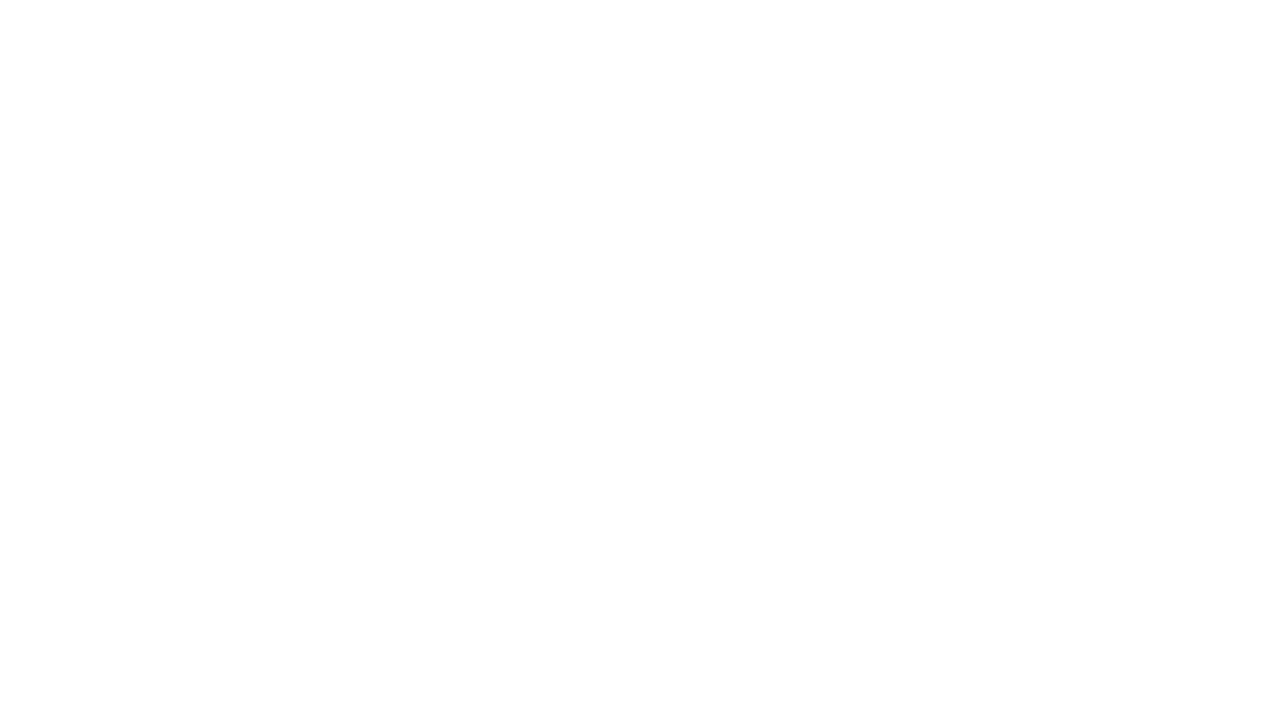

Navigated to https://rahulshettyacademy.com/ in the new window
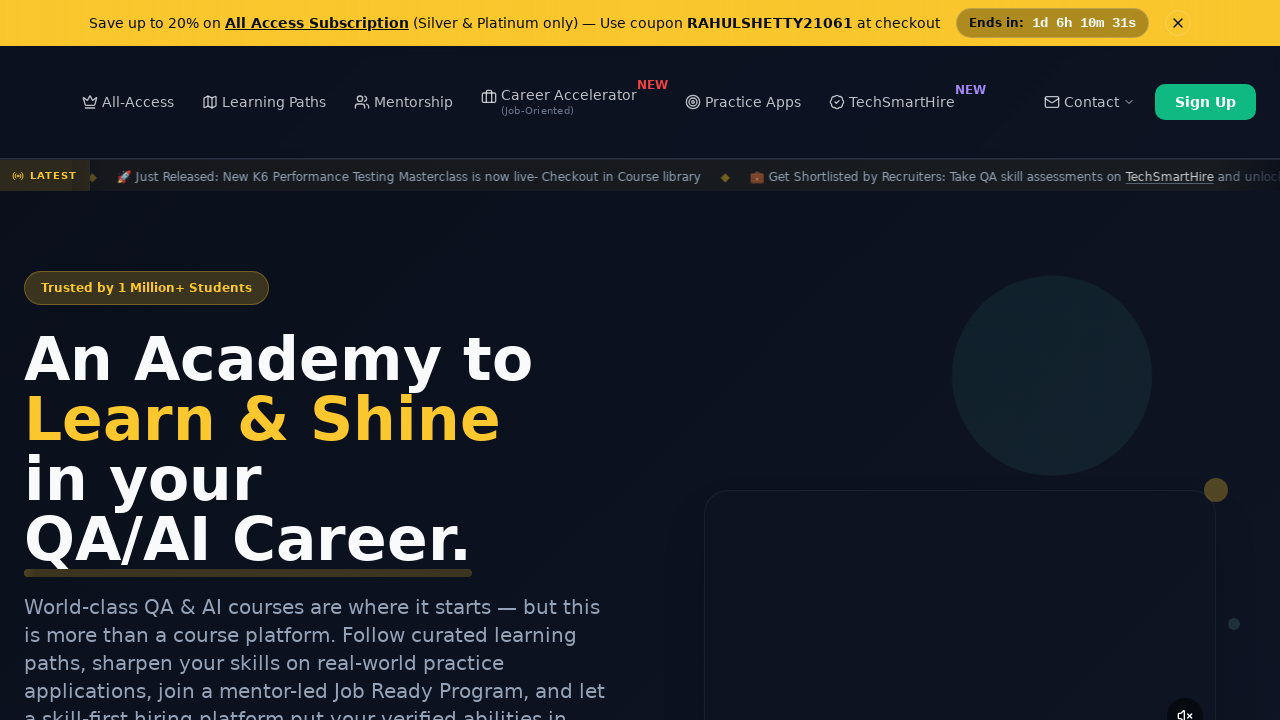

Waited for page DOM to fully load
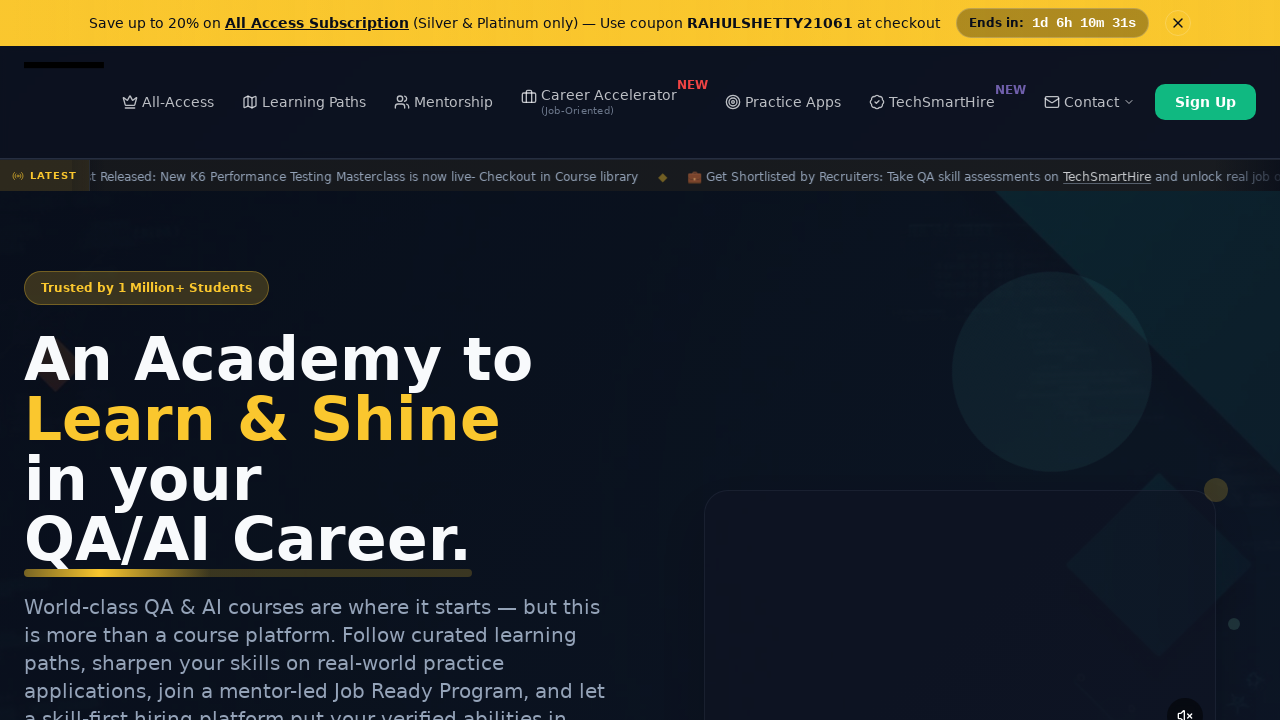

Switched back to original page window
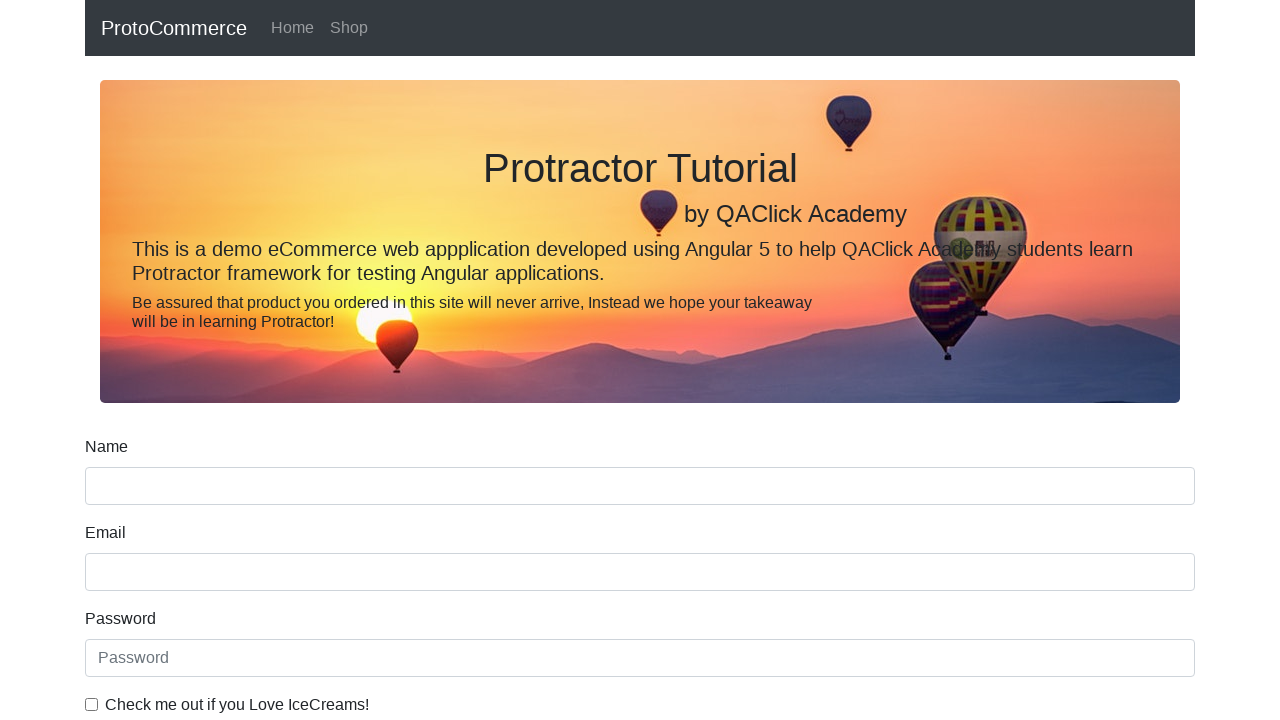

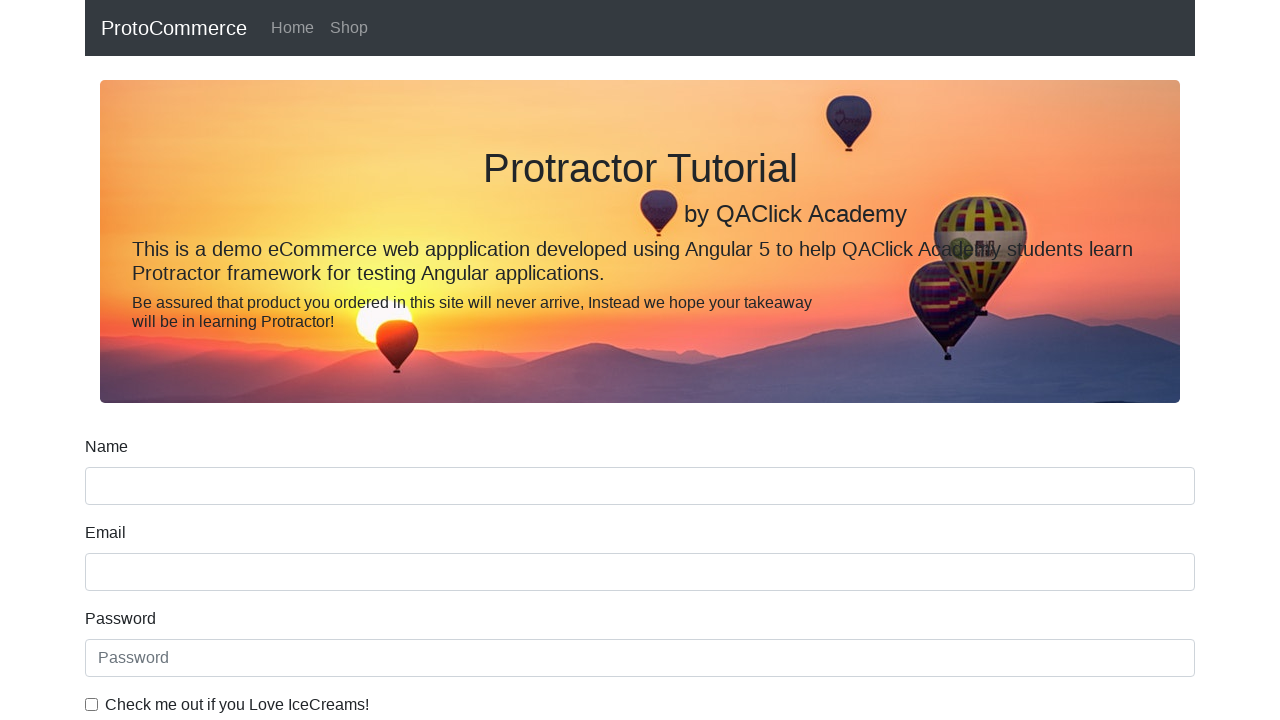